Tests a registration form by filling required fields (first name, last name, email), submitting the form, and verifying the success message is displayed.

Starting URL: http://suninjuly.github.io/registration1.html

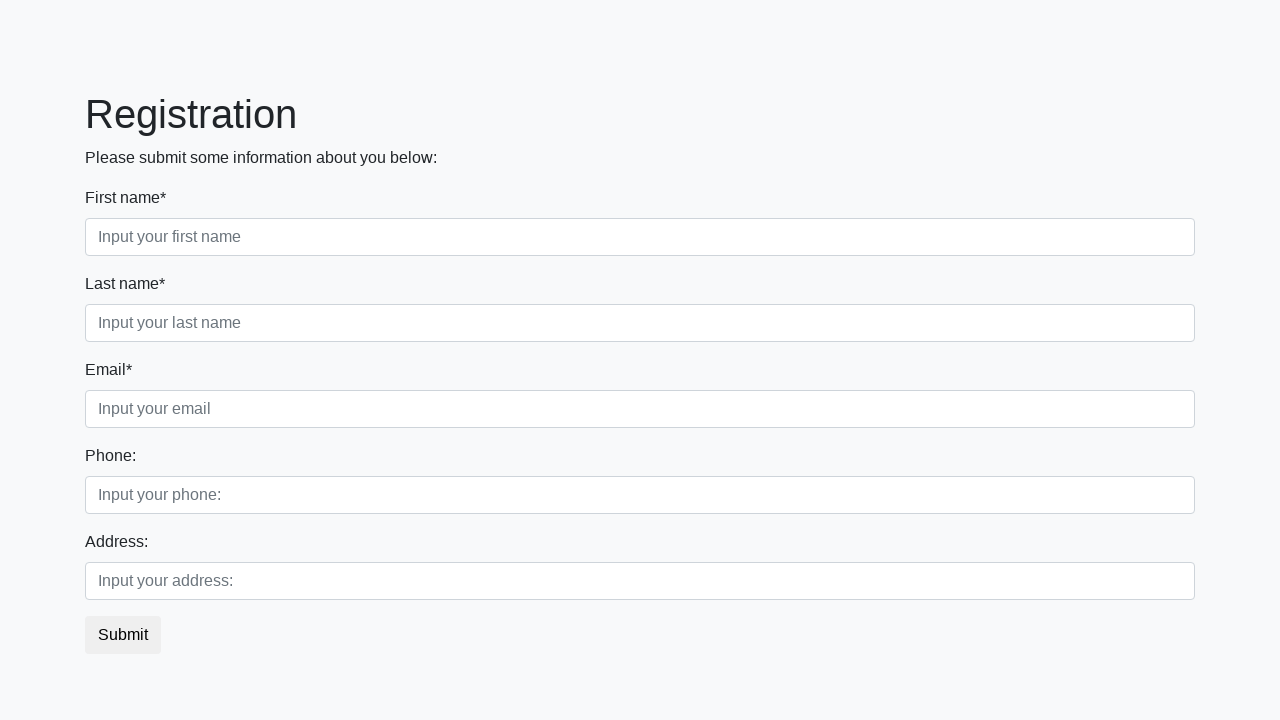

Navigated to registration form page
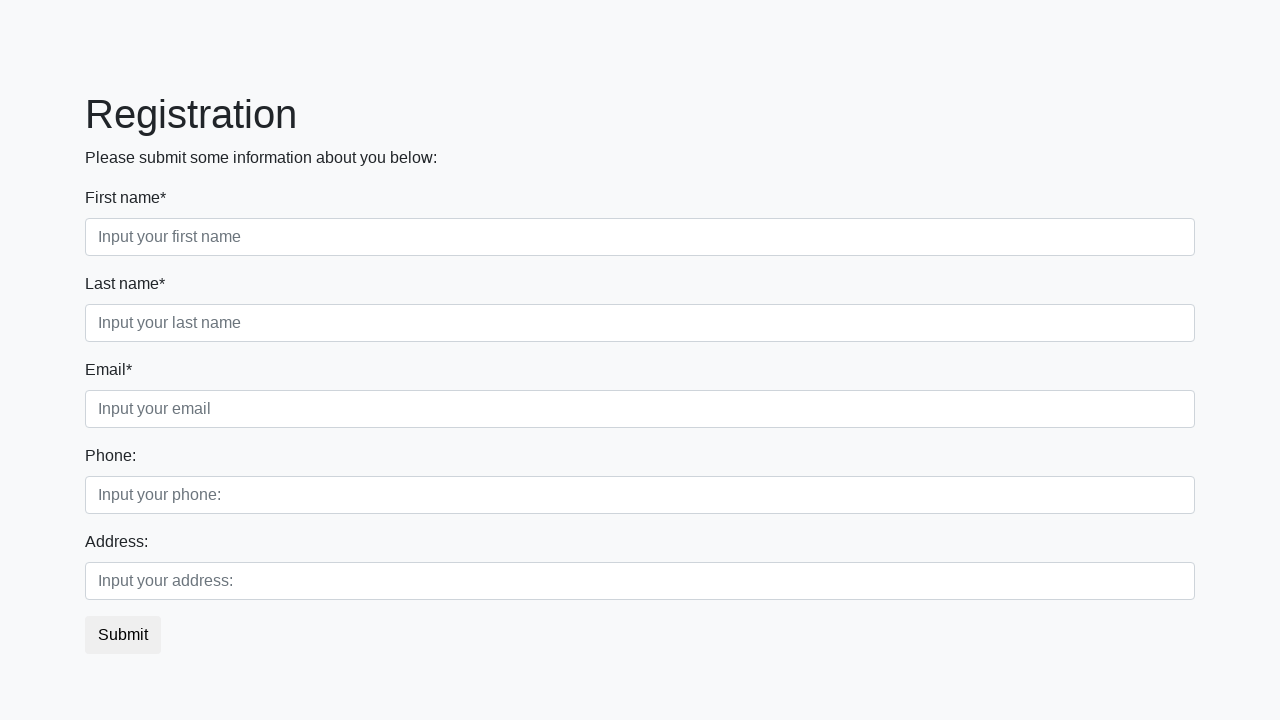

Filled first name field with 'Marcus' on //label[text()="First name*"]/following-sibling::input
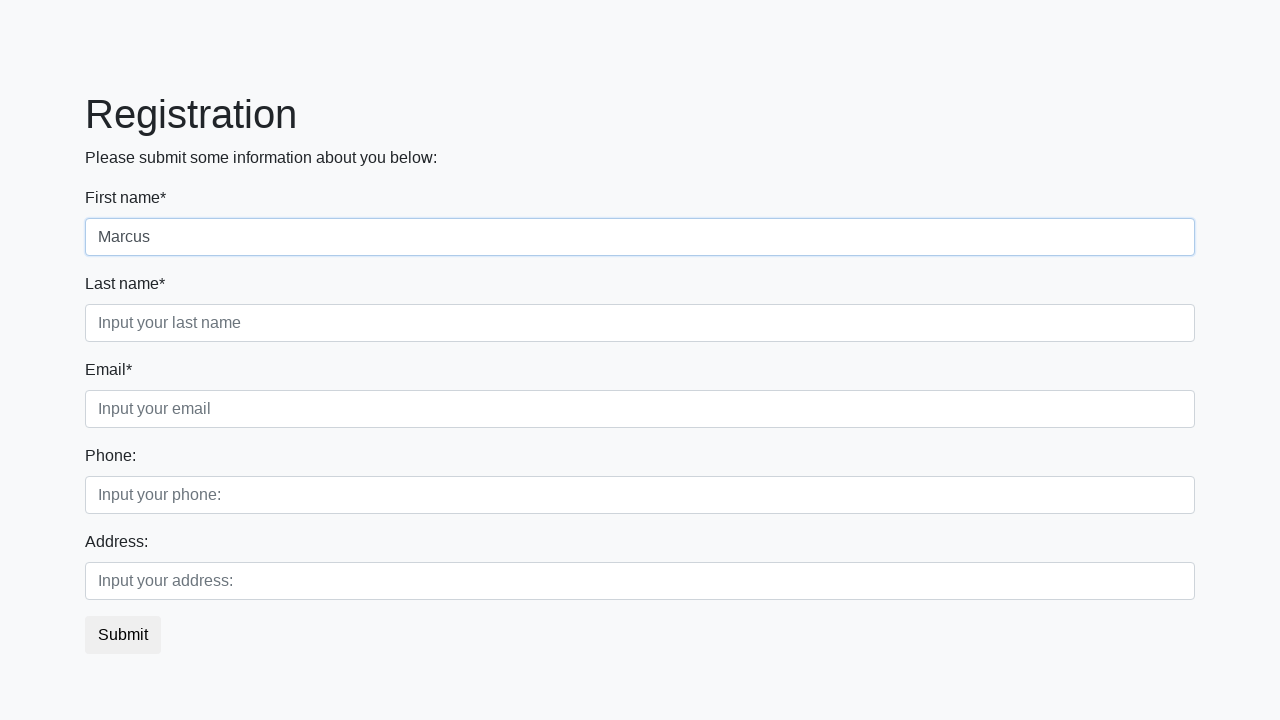

Filled last name field with 'Johnson' on //label[text()="Last name*"]/following-sibling::input
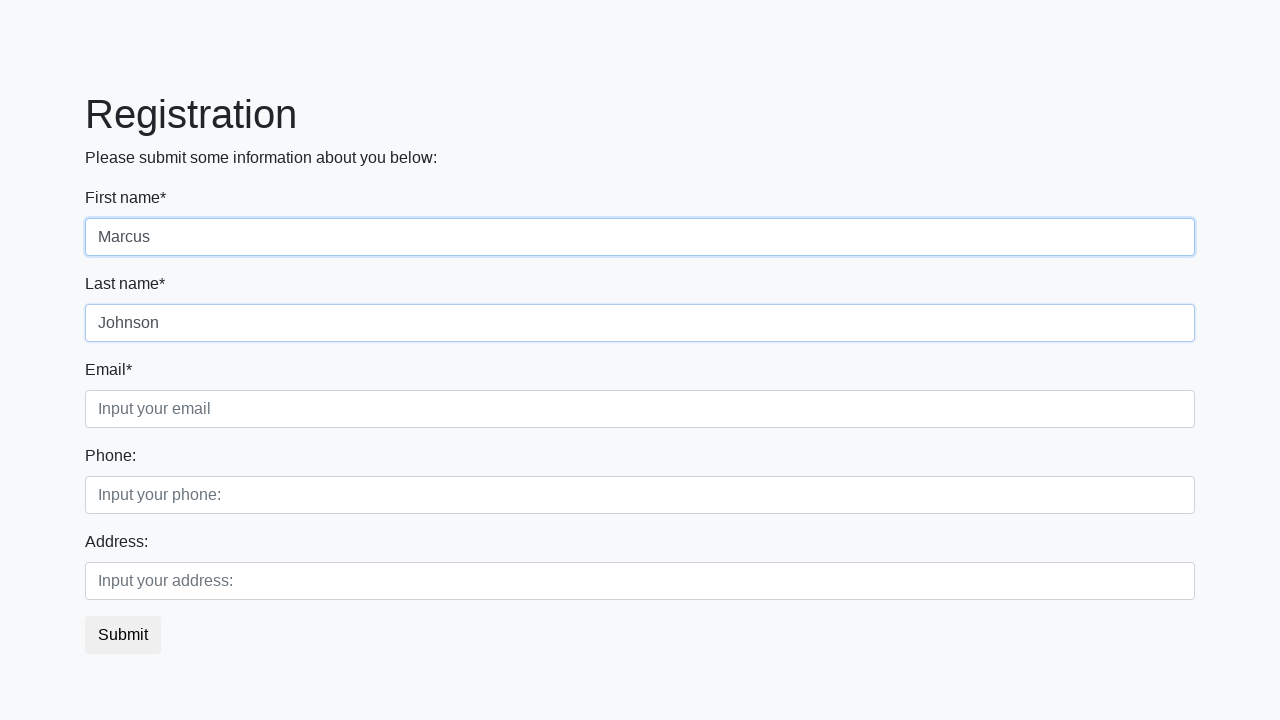

Filled email field with 'marcus.johnson@testmail.com' on //label[text()="Email*"]/following-sibling::input
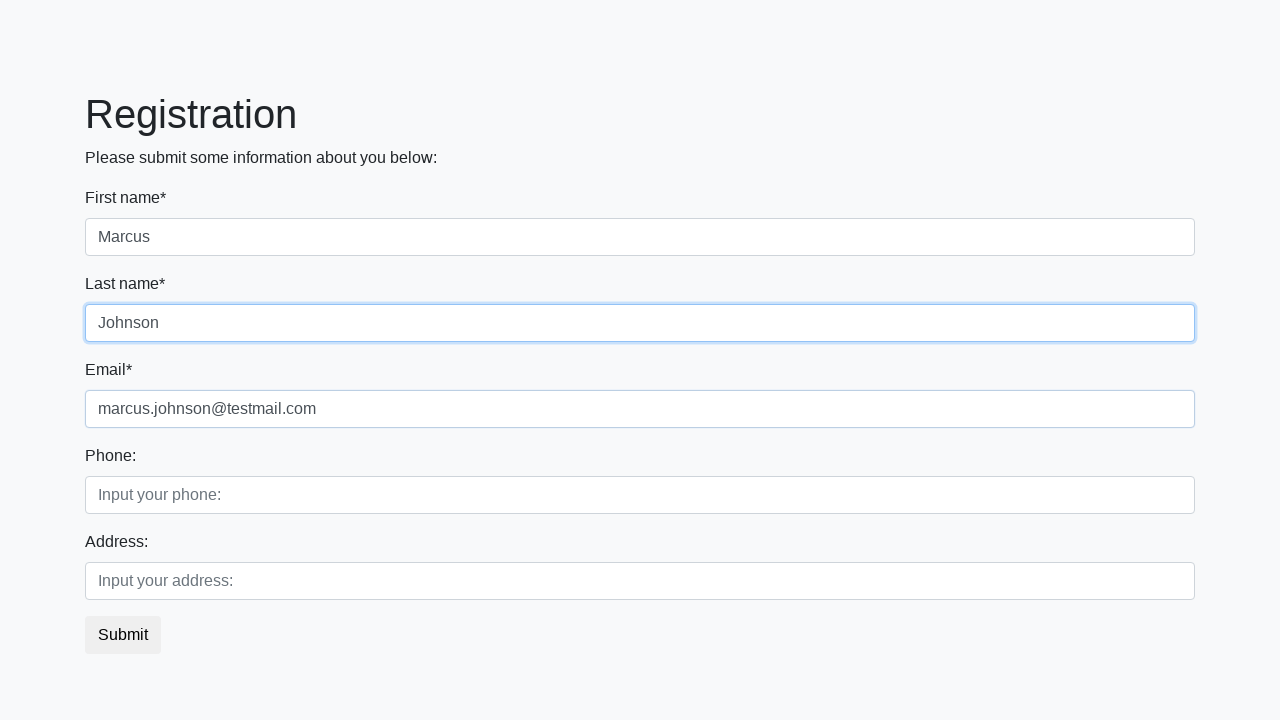

Clicked submit button at (123, 635) on button.btn
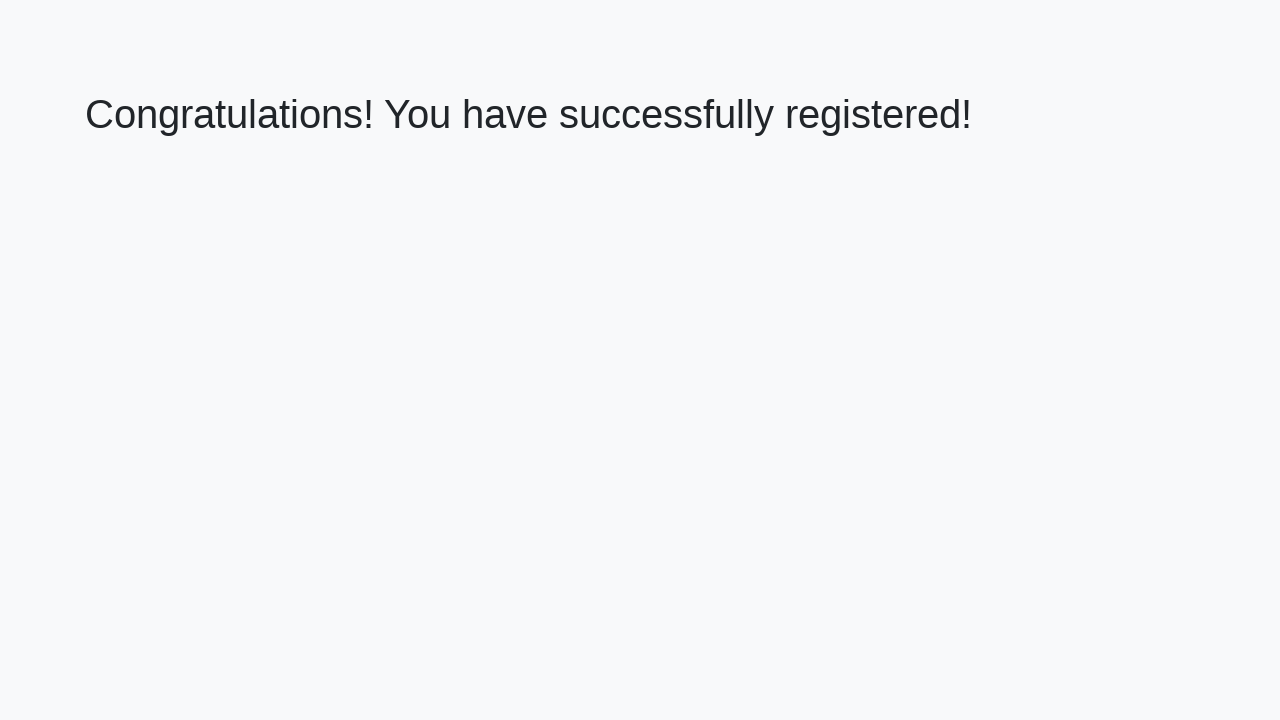

Success message heading loaded
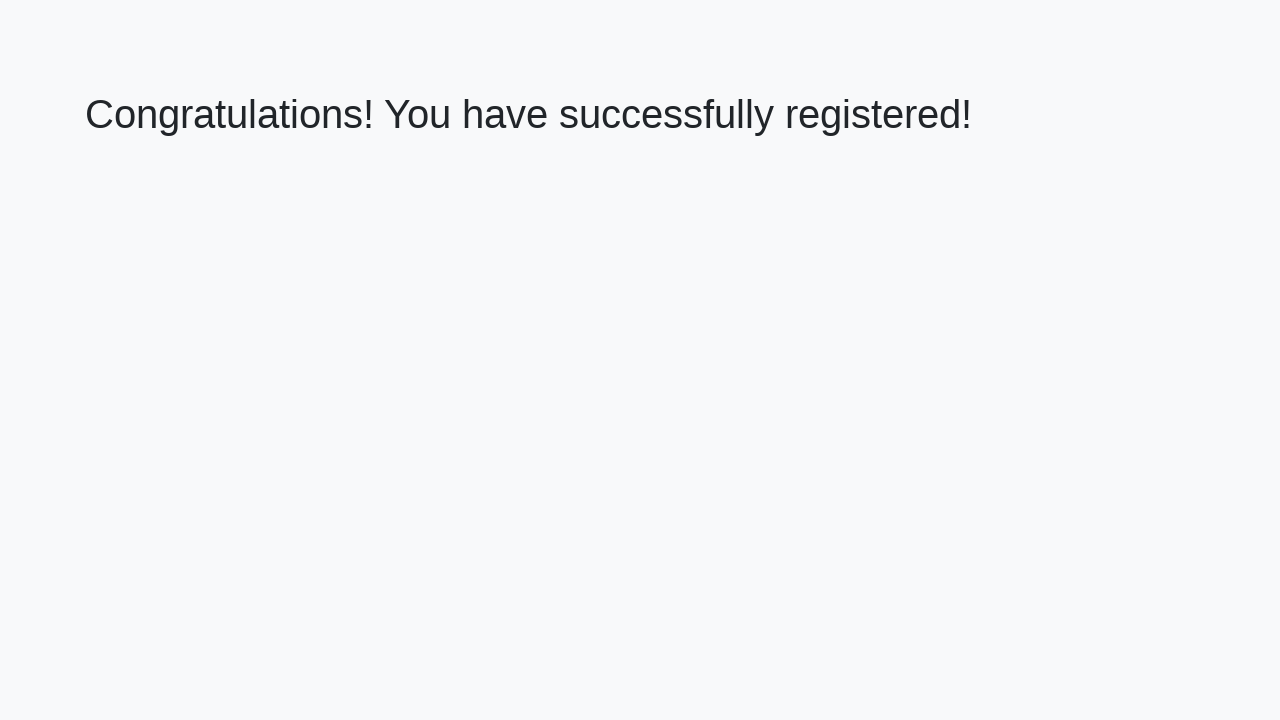

Retrieved success message text
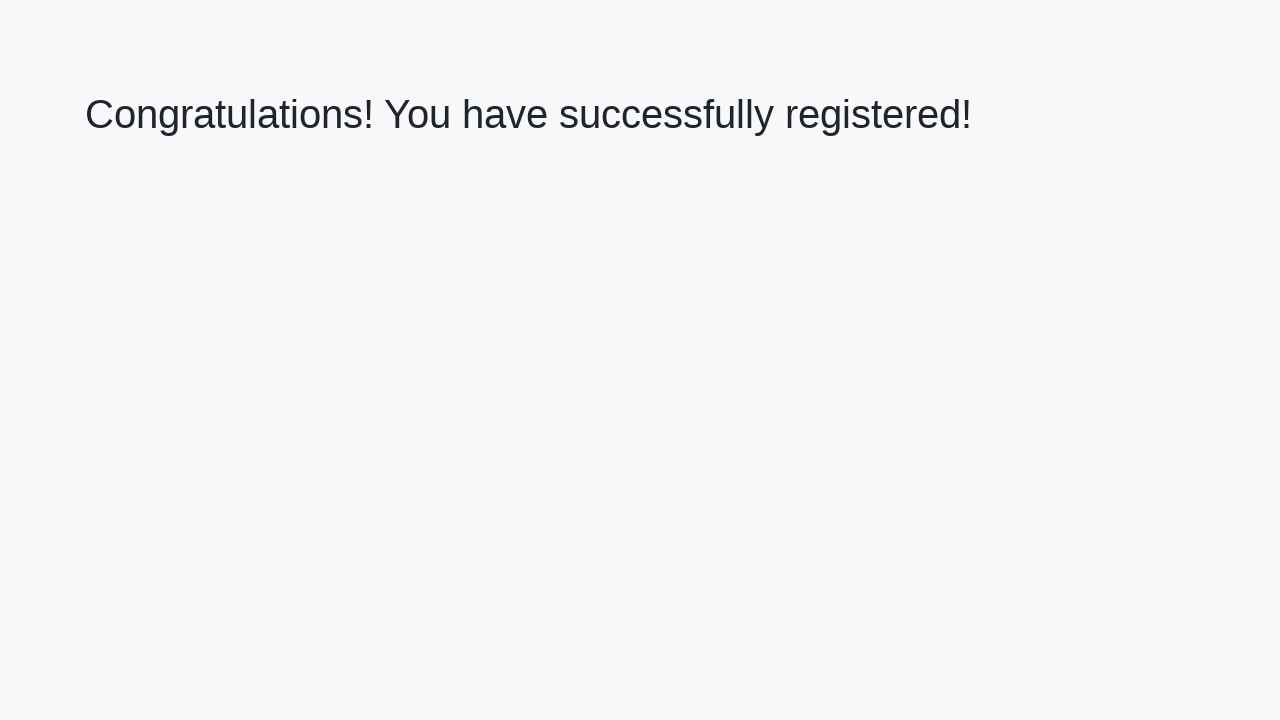

Verified success message: 'Congratulations! You have successfully registered!'
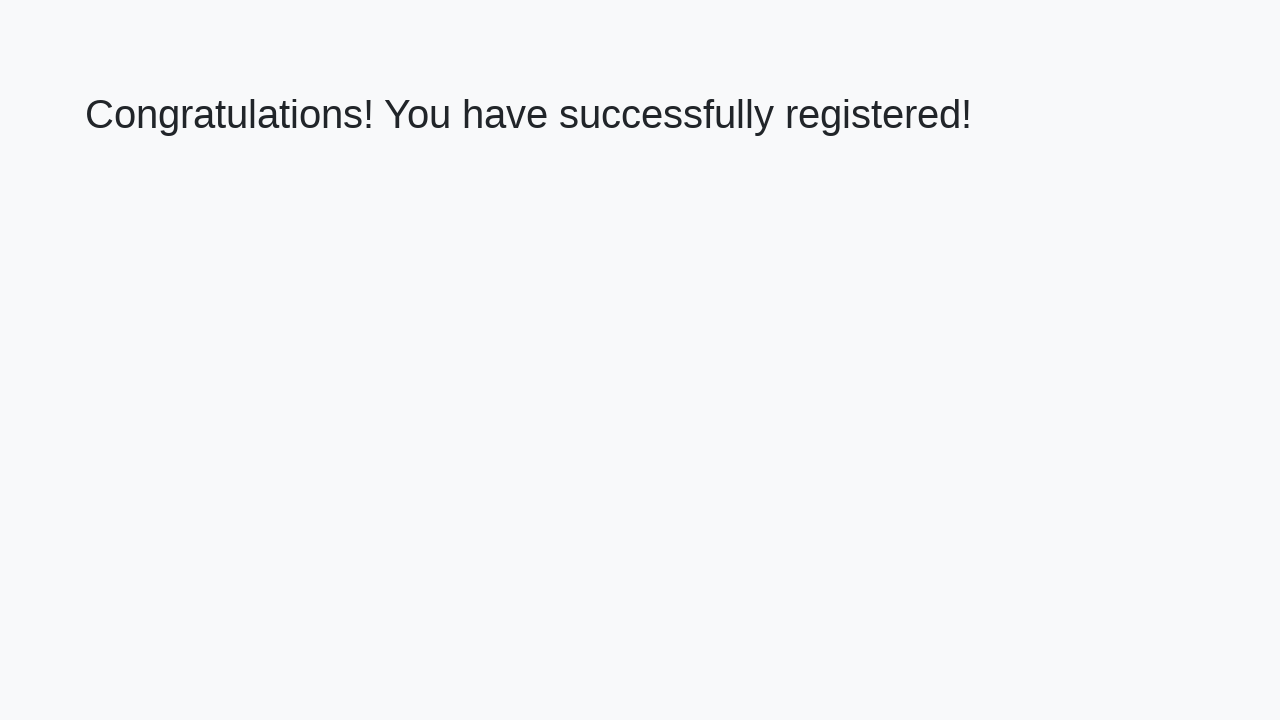

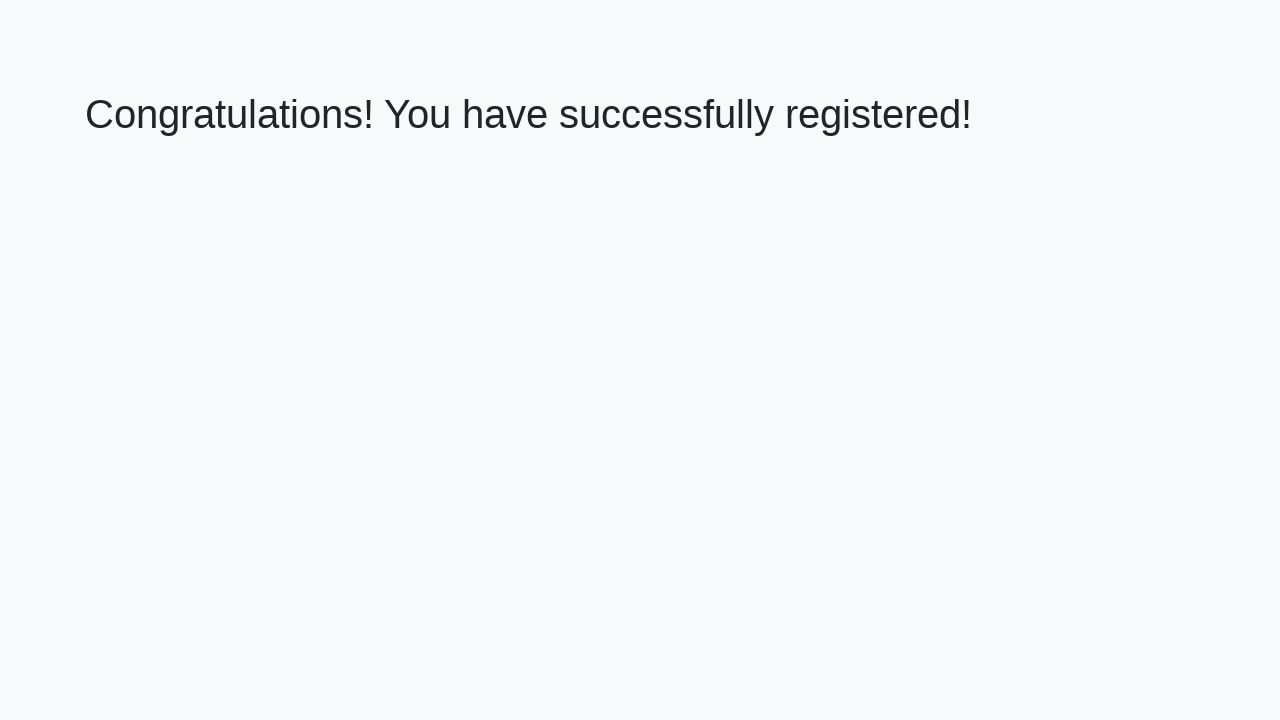